Navigates to Maven Repository website and retrieves the page title to verify the page loaded correctly

Starting URL: https://mvnrepository.com/

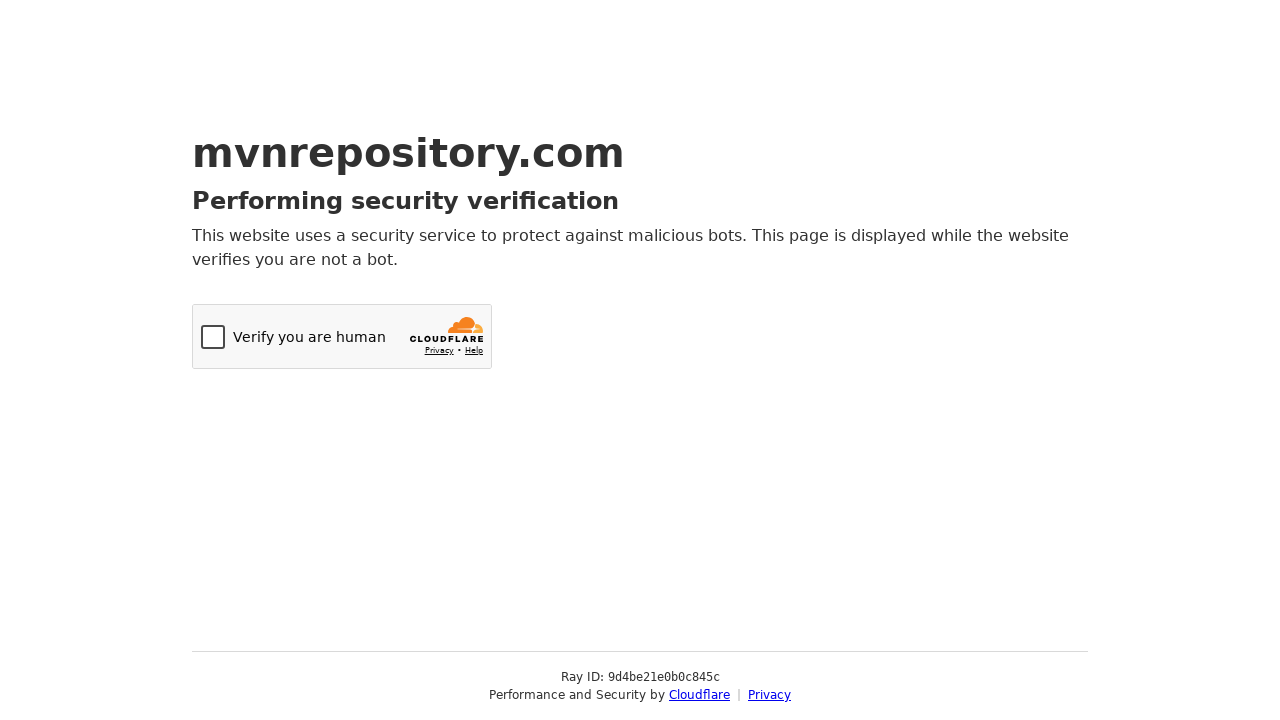

Navigated to Maven Repository website
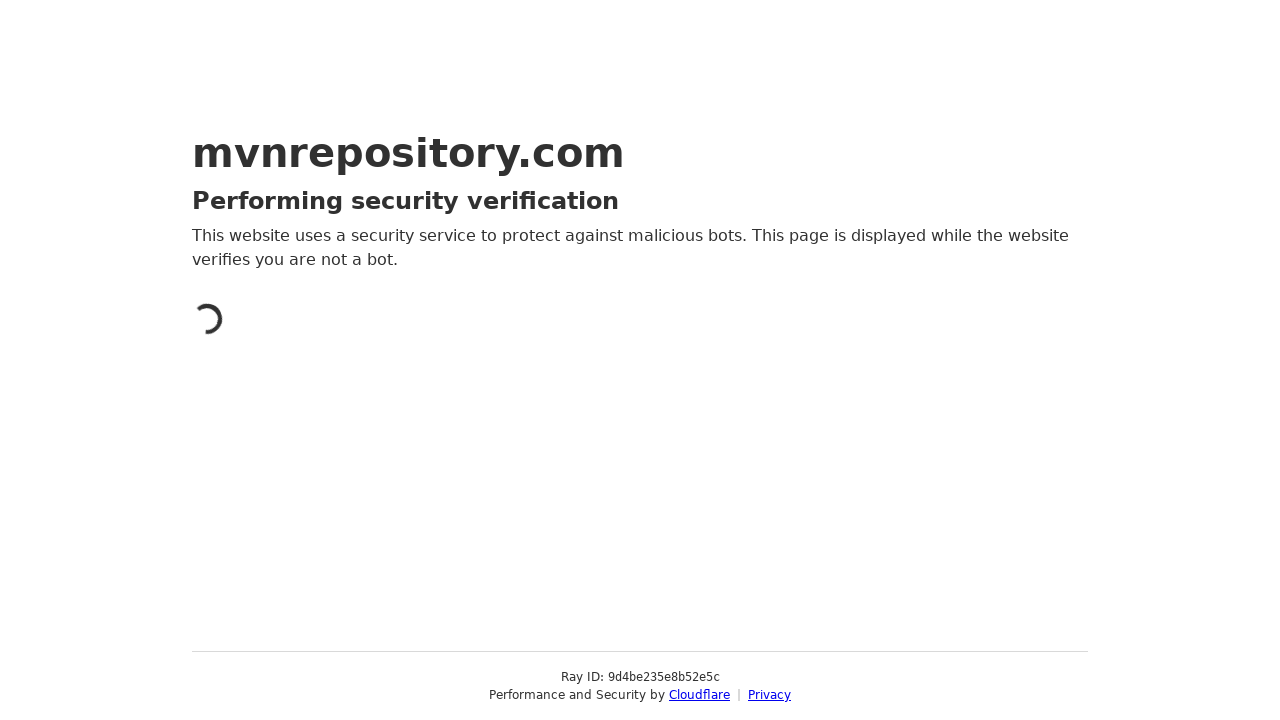

Page loaded and domcontentloaded state reached
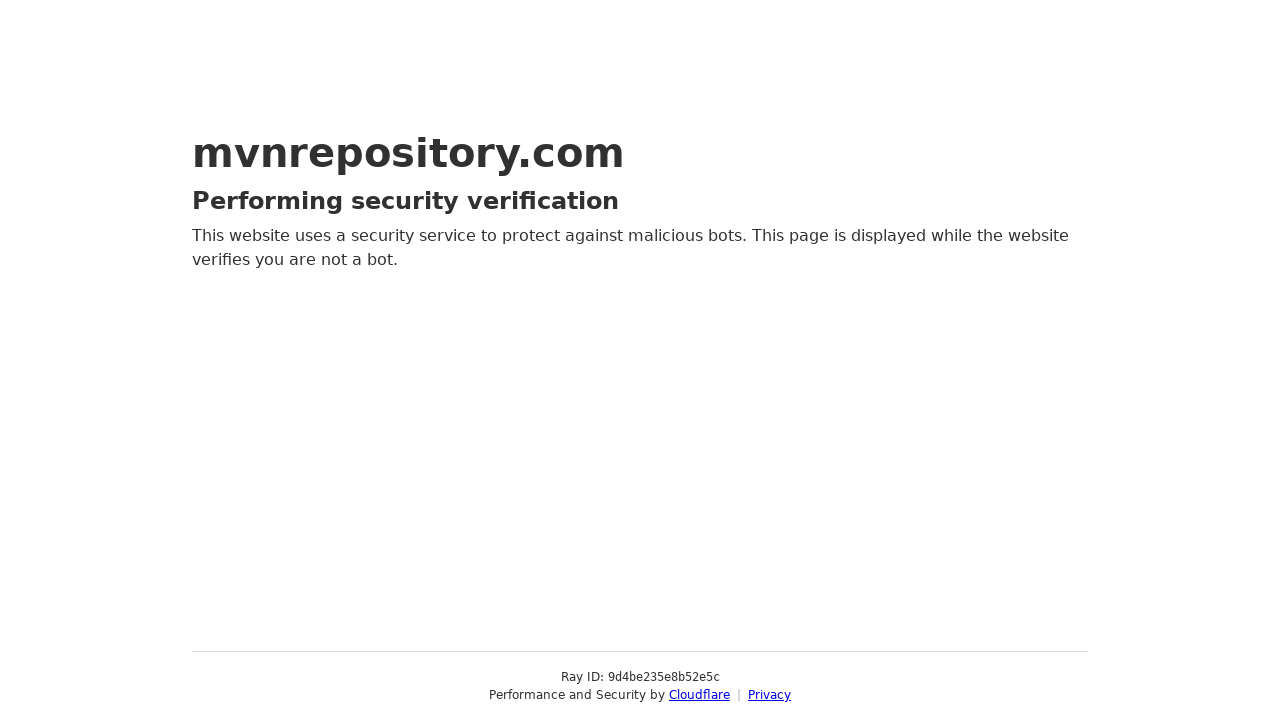

Retrieved page title: Just a moment...
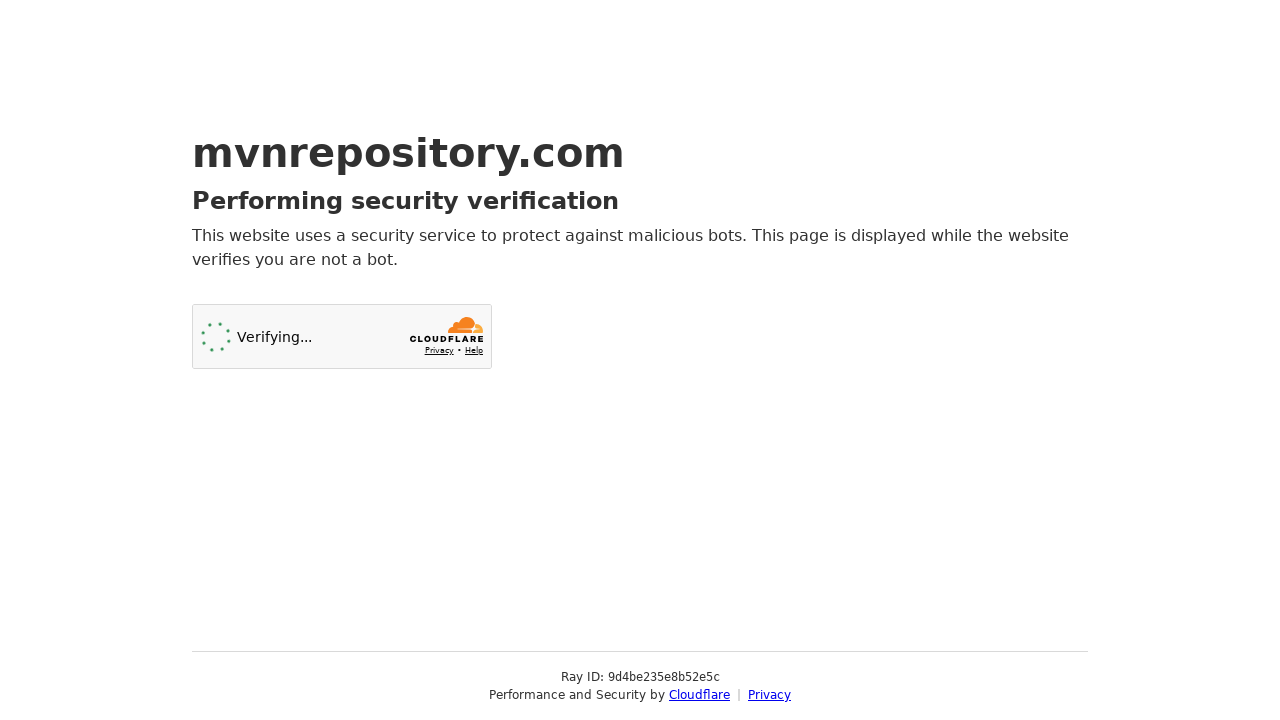

Printed page title to console
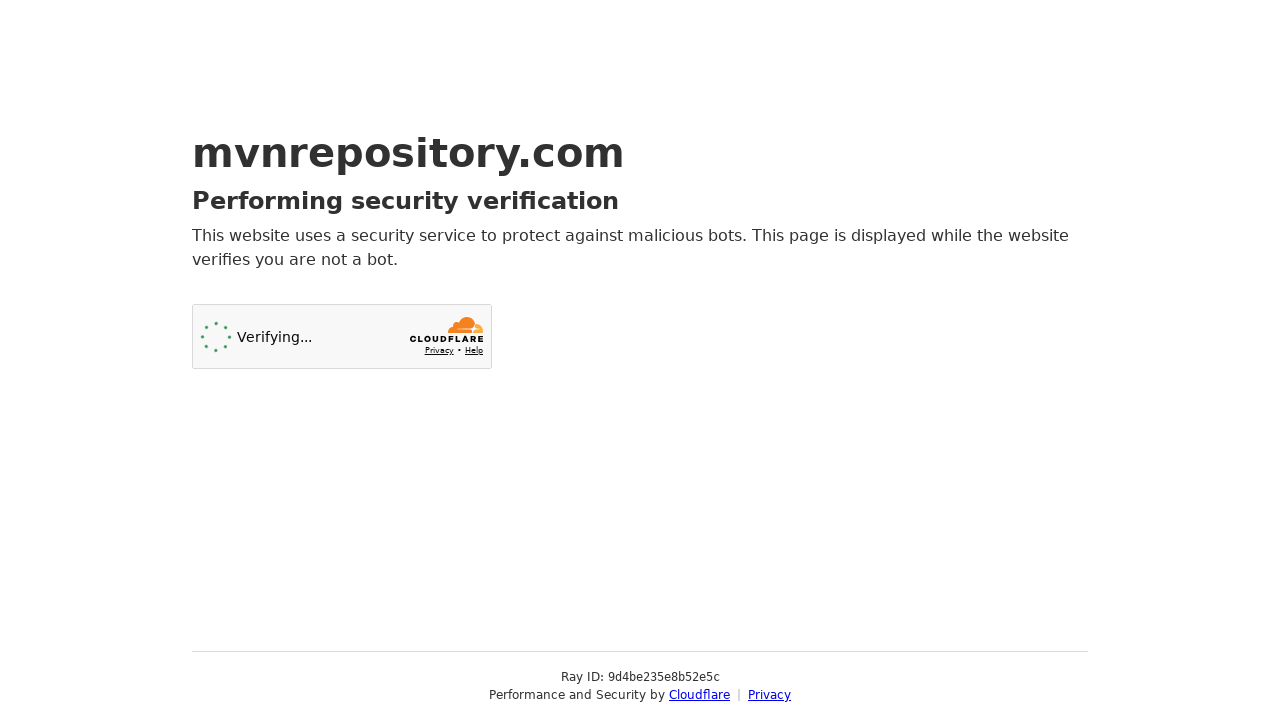

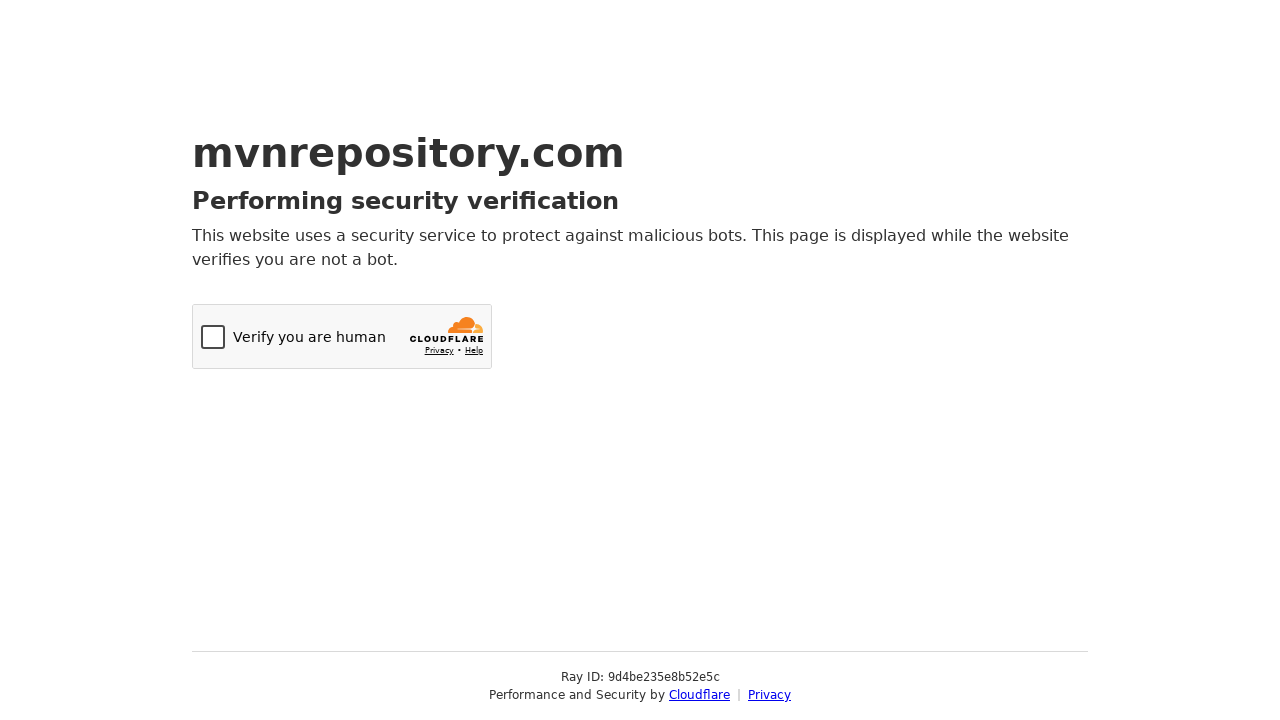